Tests that Clear completed button is hidden when no items are completed

Starting URL: https://demo.playwright.dev/todomvc

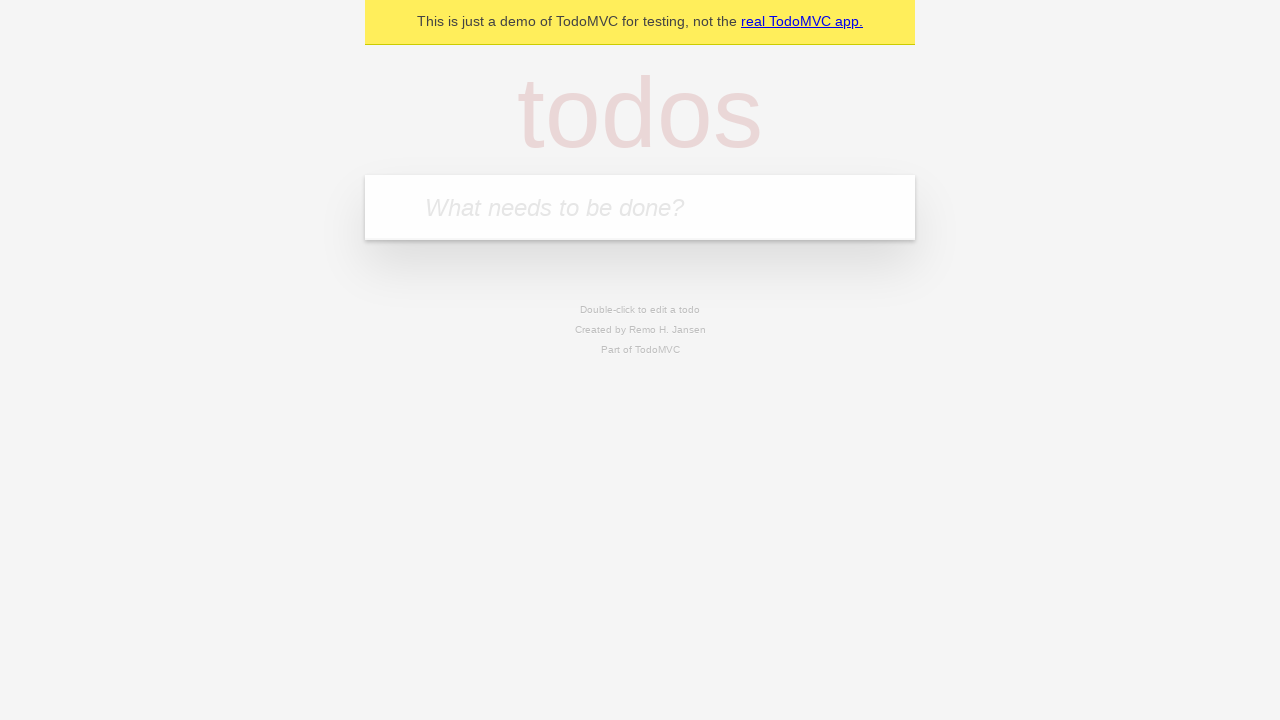

Filled new todo input with 'buy some cheese' on internal:attr=[placeholder="What needs to be done?"i]
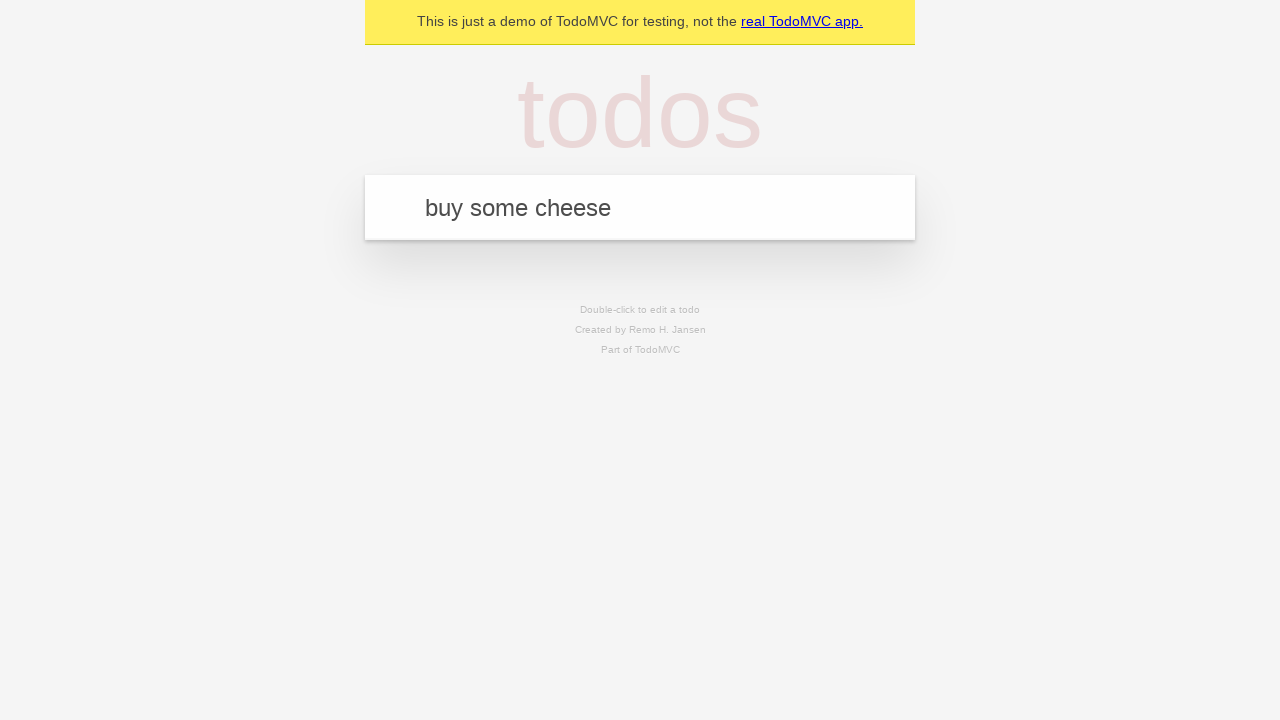

Pressed Enter to add first todo on internal:attr=[placeholder="What needs to be done?"i]
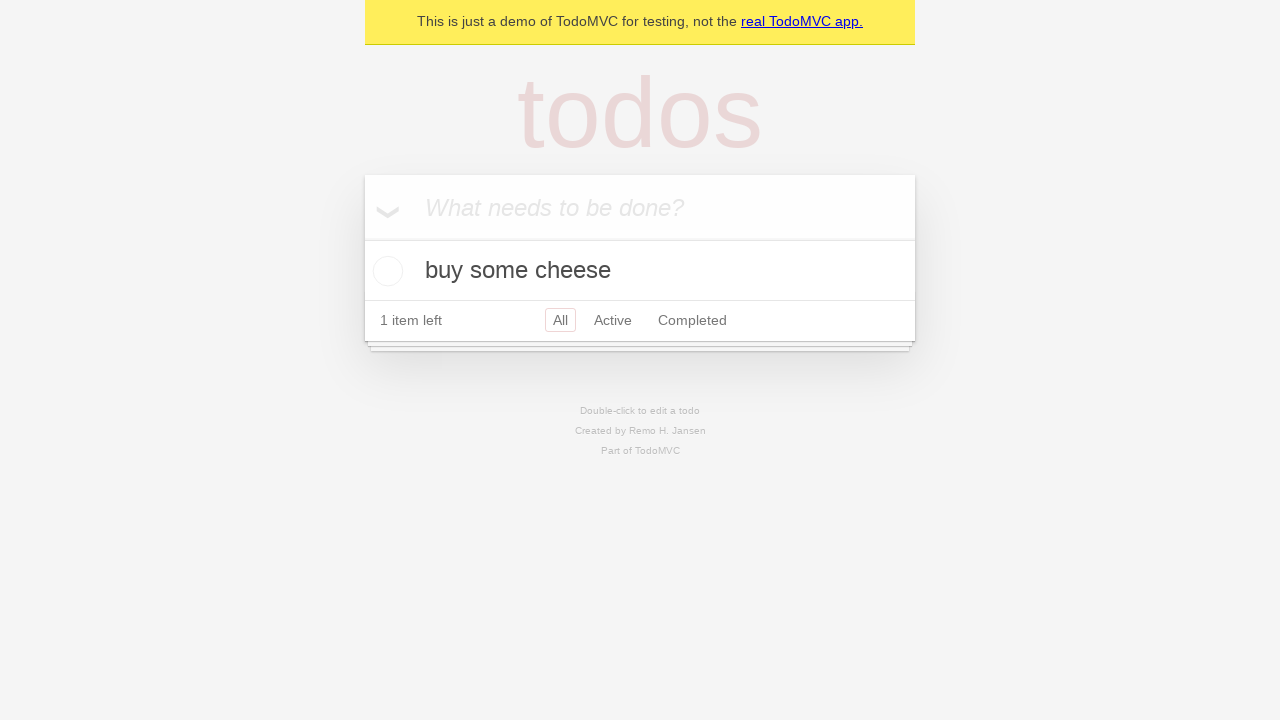

Filled new todo input with 'feed the cat' on internal:attr=[placeholder="What needs to be done?"i]
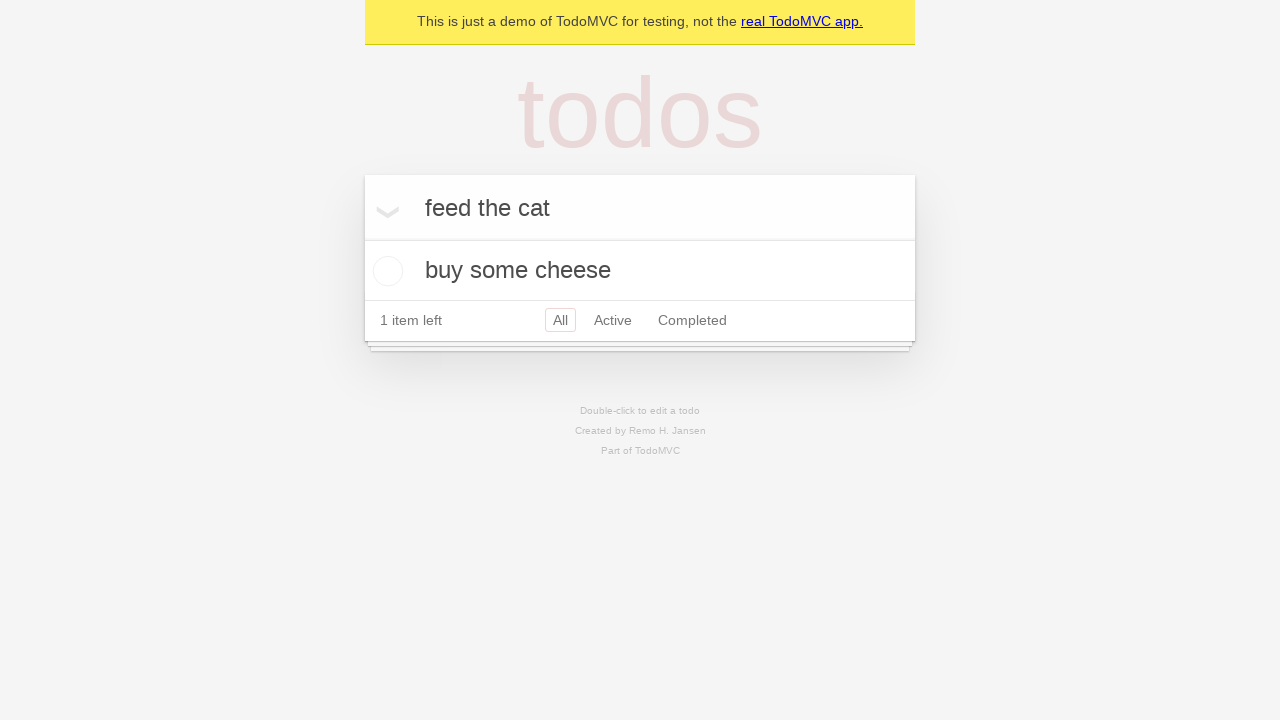

Pressed Enter to add second todo on internal:attr=[placeholder="What needs to be done?"i]
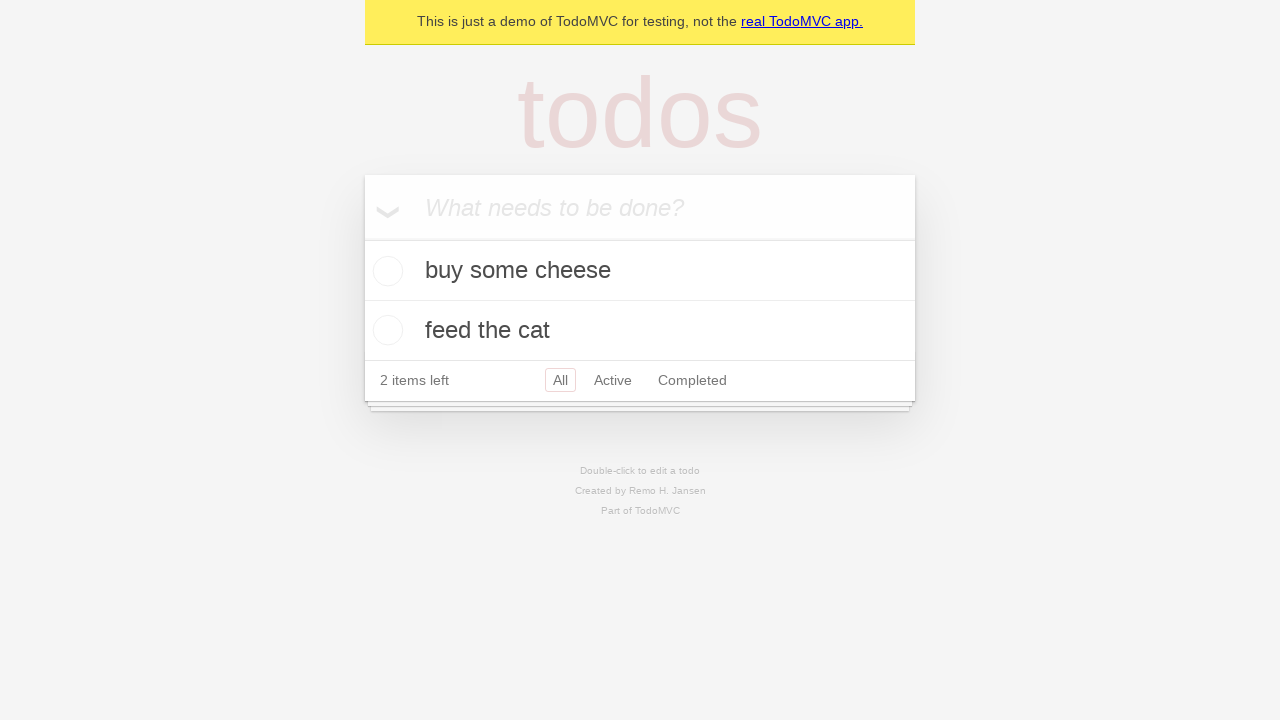

Filled new todo input with 'book a doctors appointment' on internal:attr=[placeholder="What needs to be done?"i]
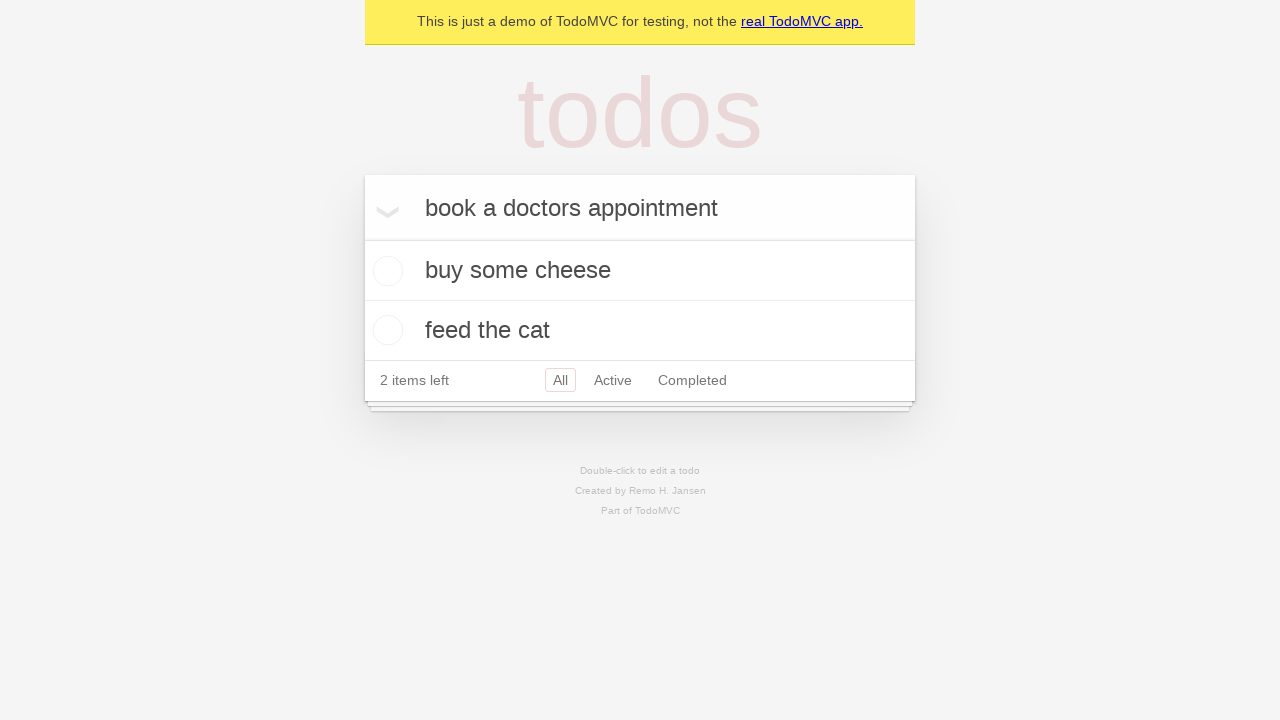

Pressed Enter to add third todo on internal:attr=[placeholder="What needs to be done?"i]
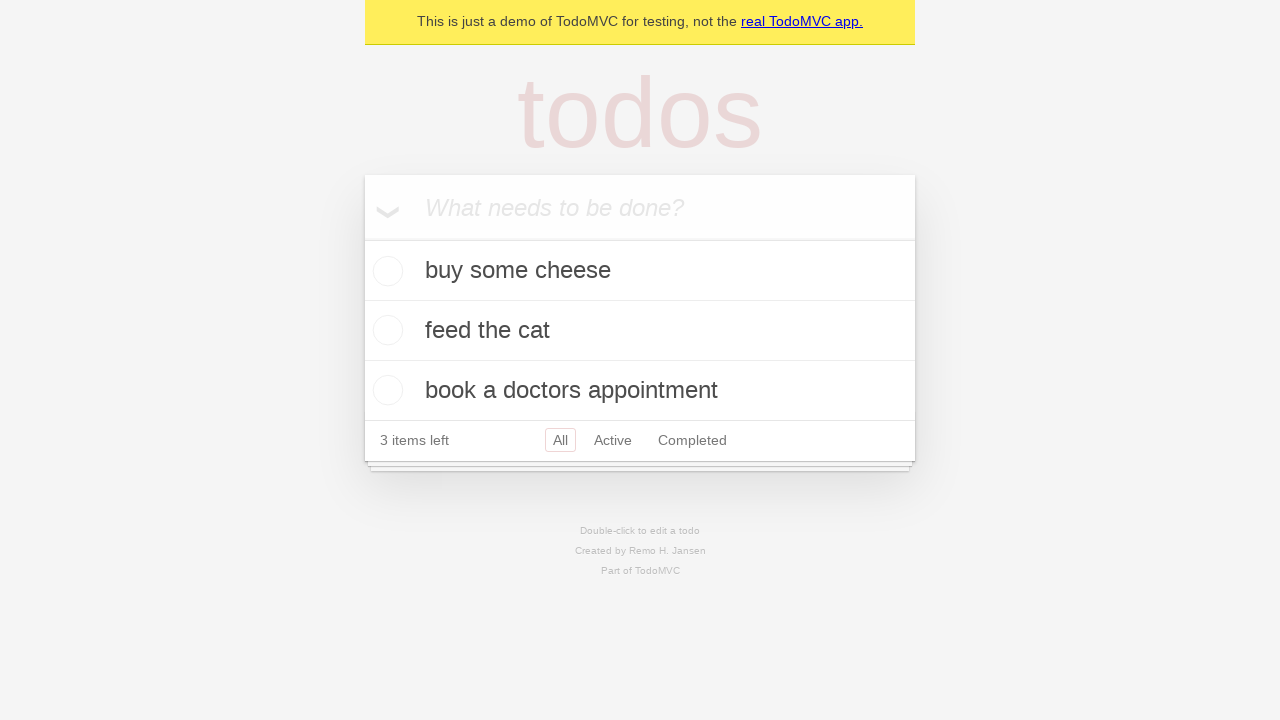

Checked the first todo item as completed at (385, 271) on .todo-list li .toggle >> nth=0
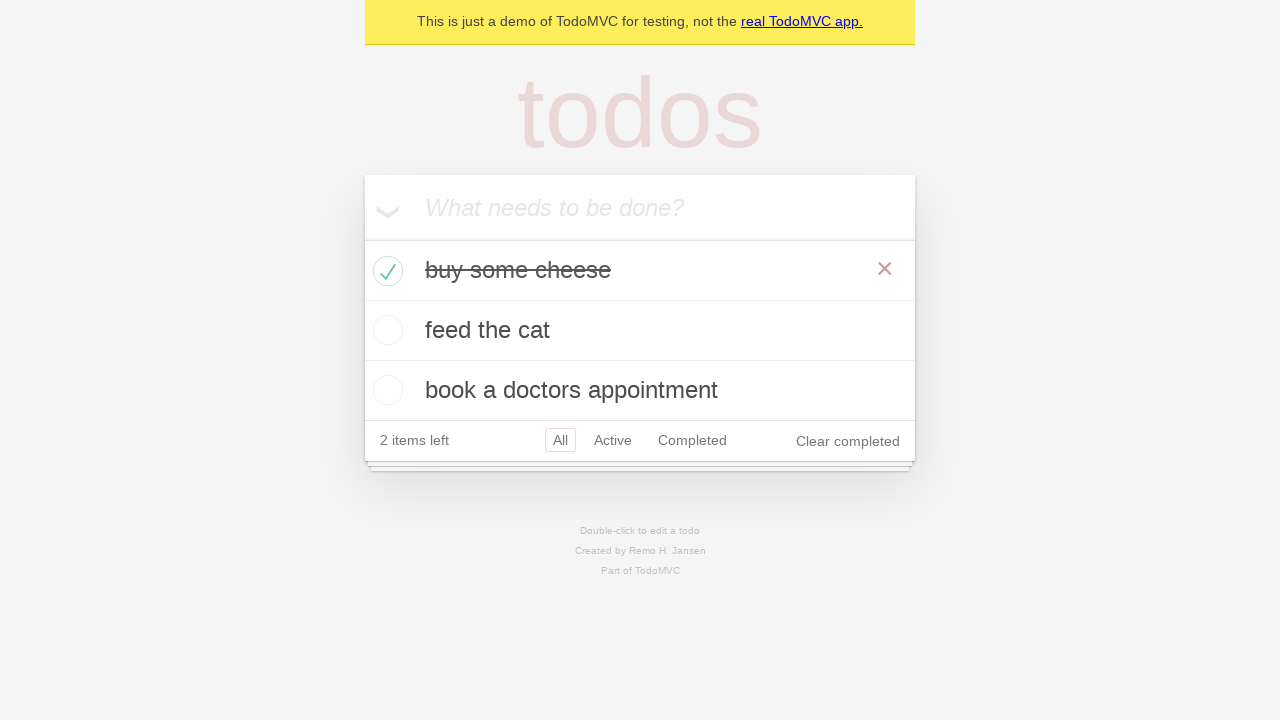

Clicked Clear completed button to remove completed item at (848, 441) on internal:role=button[name="Clear completed"i]
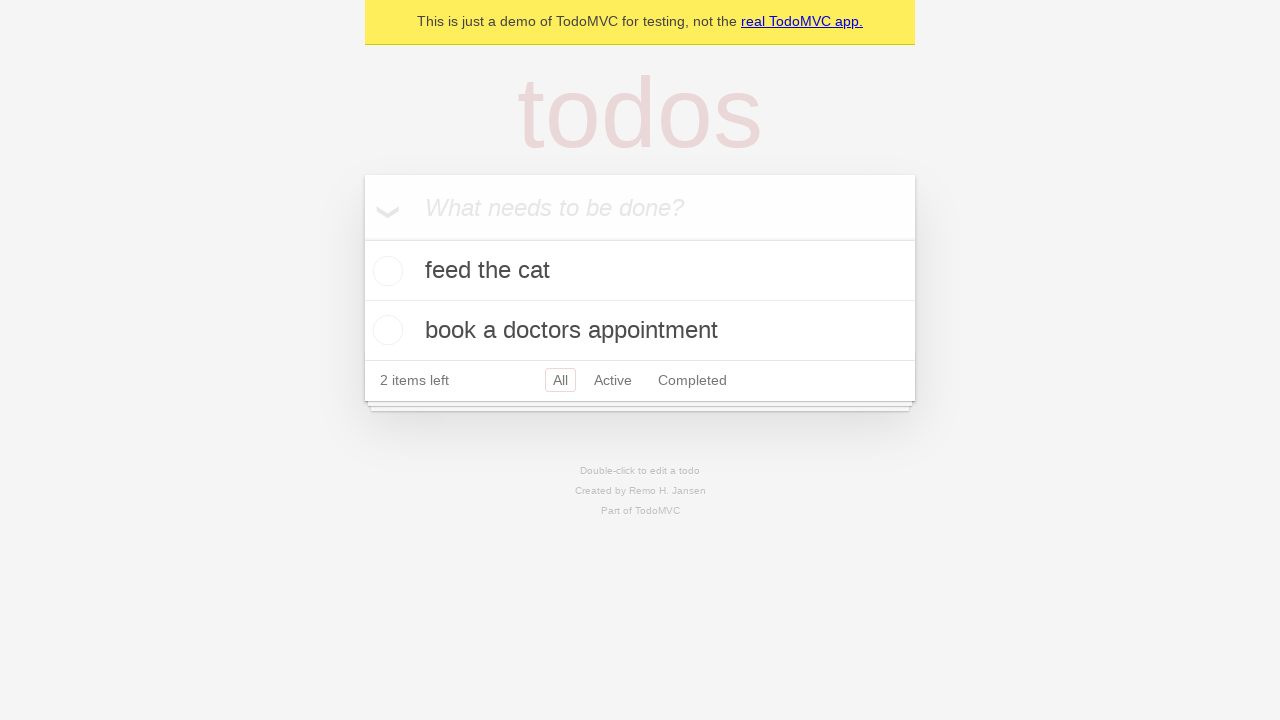

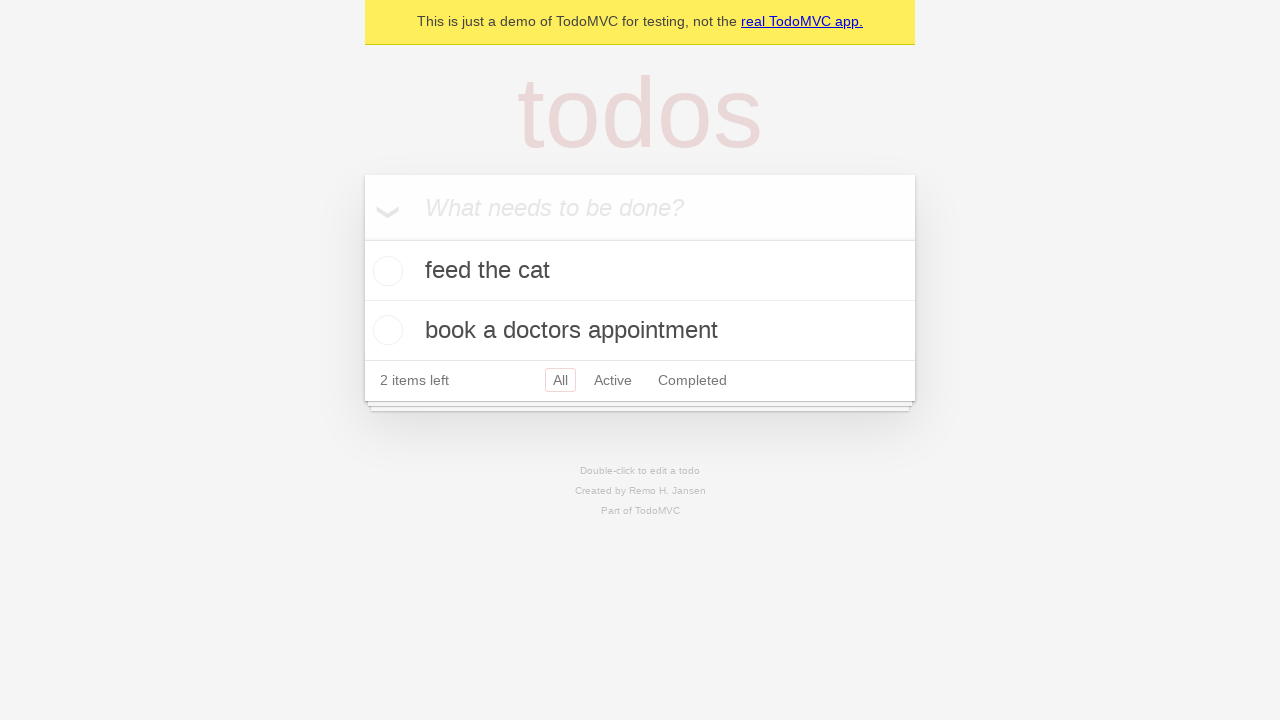